Tests the add/remove elements functionality by clicking the "Add Element" button, verifying the "Delete" button appears, clicking it, and verifying the element is removed from the page.

Starting URL: https://practice.cydeo.com/add_remove_elements/

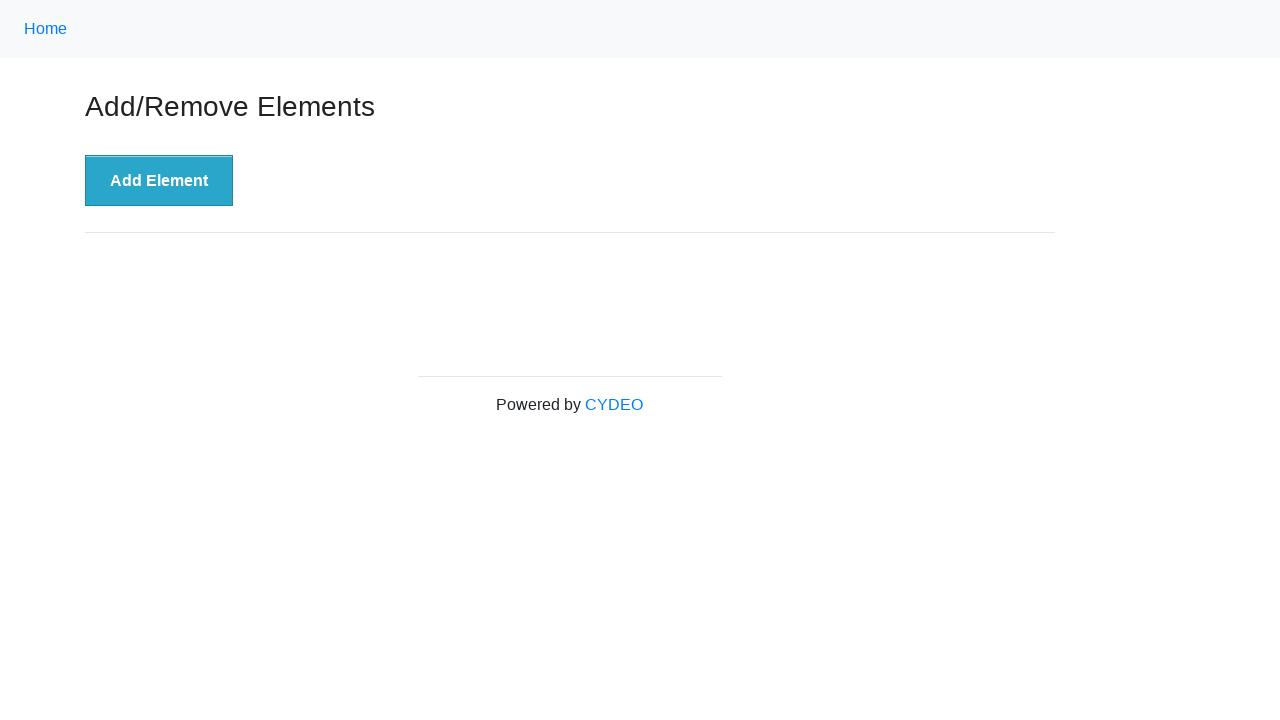

Clicked the 'Add Element' button at (159, 181) on xpath=//button[.='Add Element']
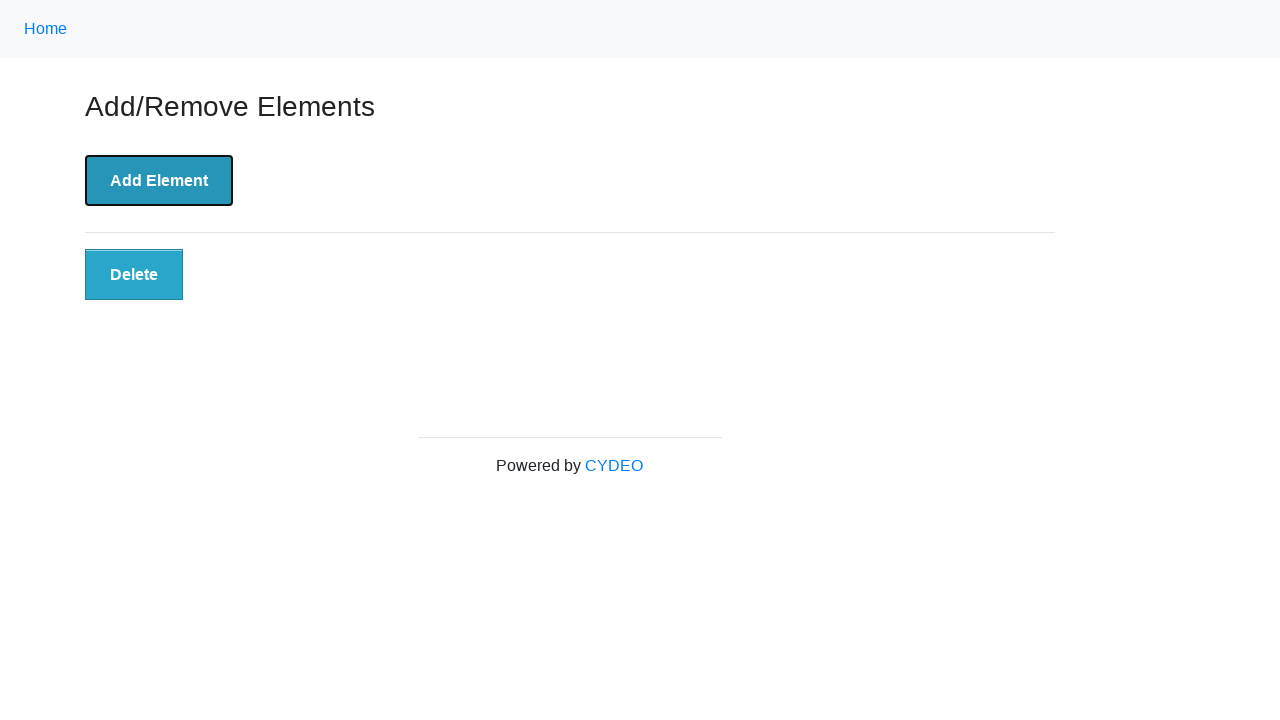

Waited for and found the 'Delete' button
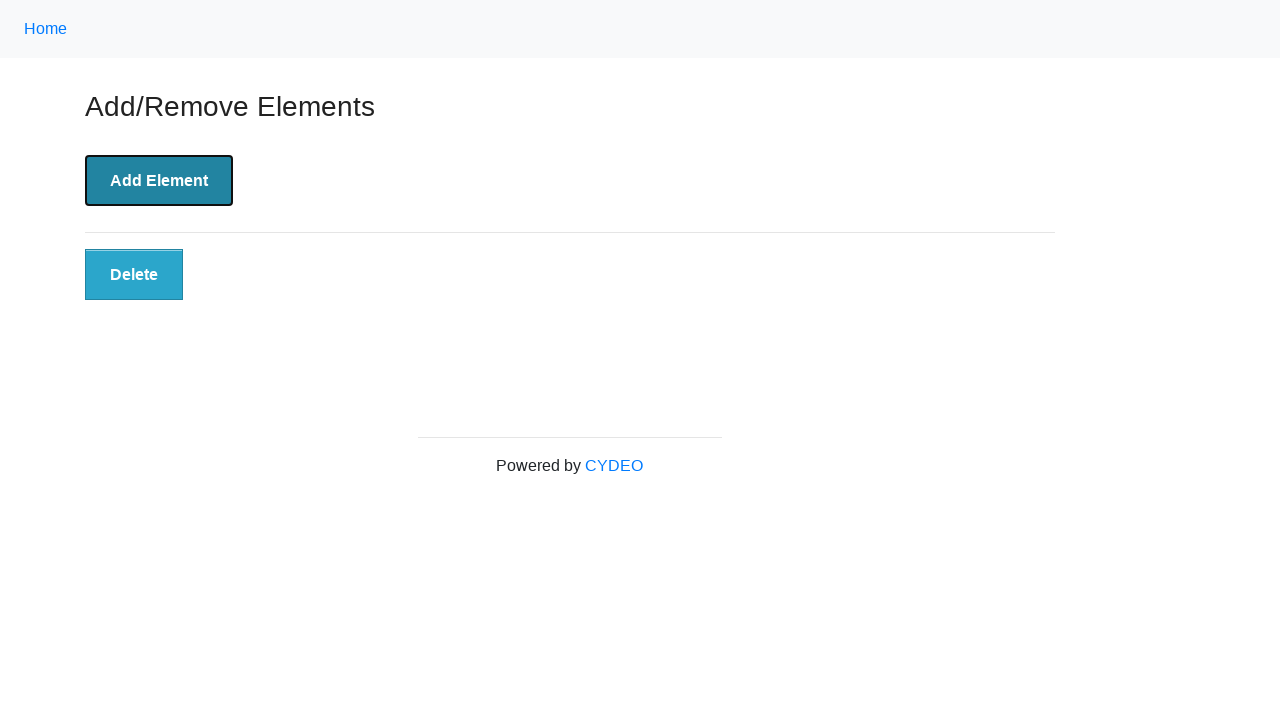

Verified the 'Delete' button is visible
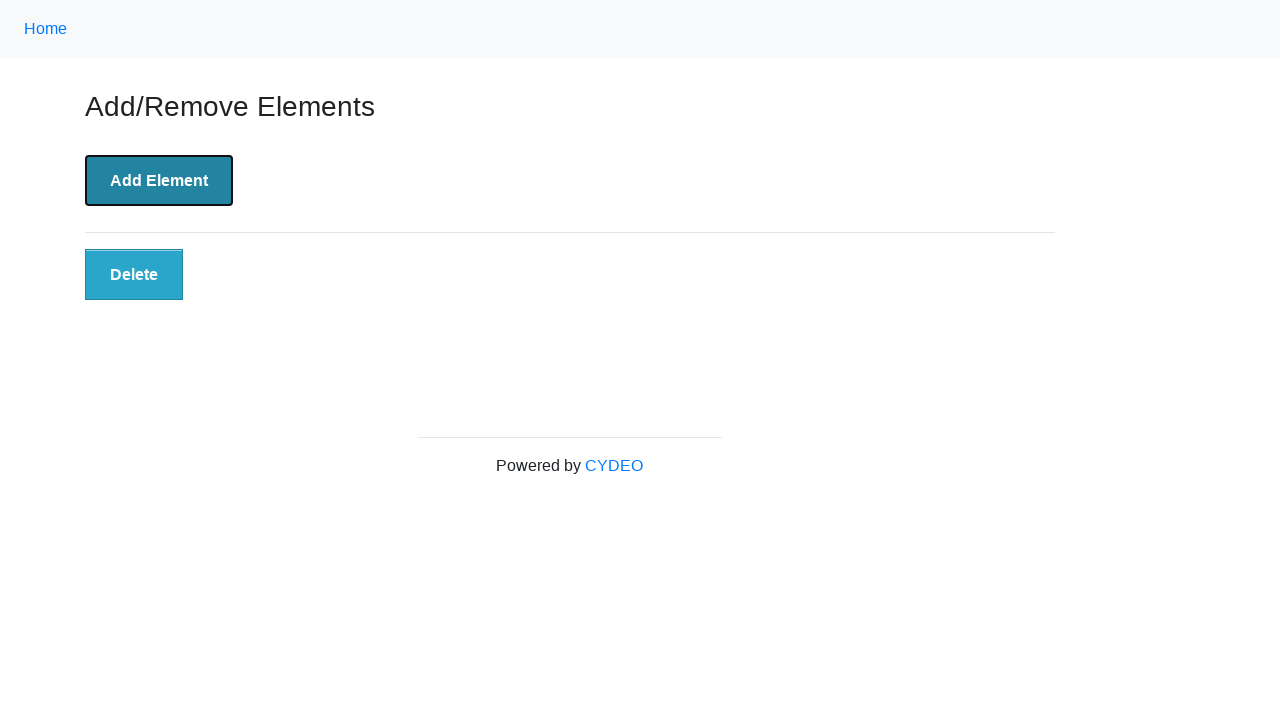

Clicked the 'Delete' button to remove the element at (134, 275) on xpath=//button[@class='added-manually']
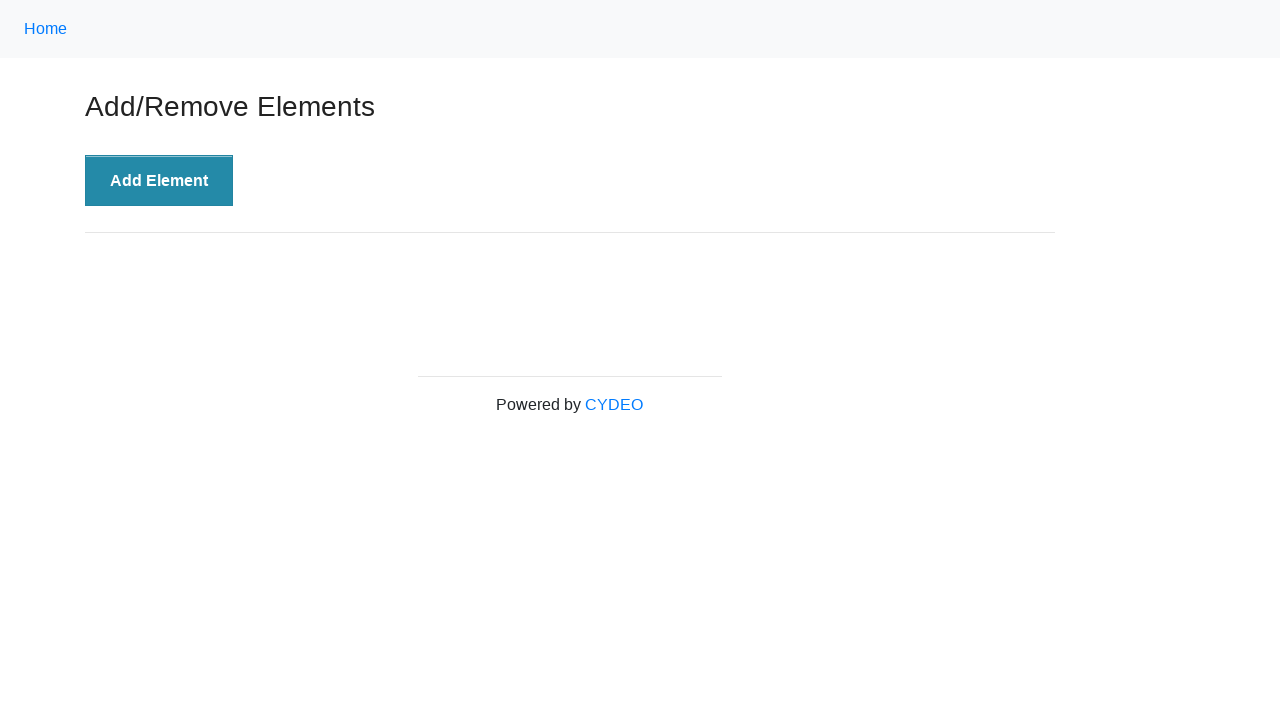

Verified the 'Delete' button is no longer present on the page
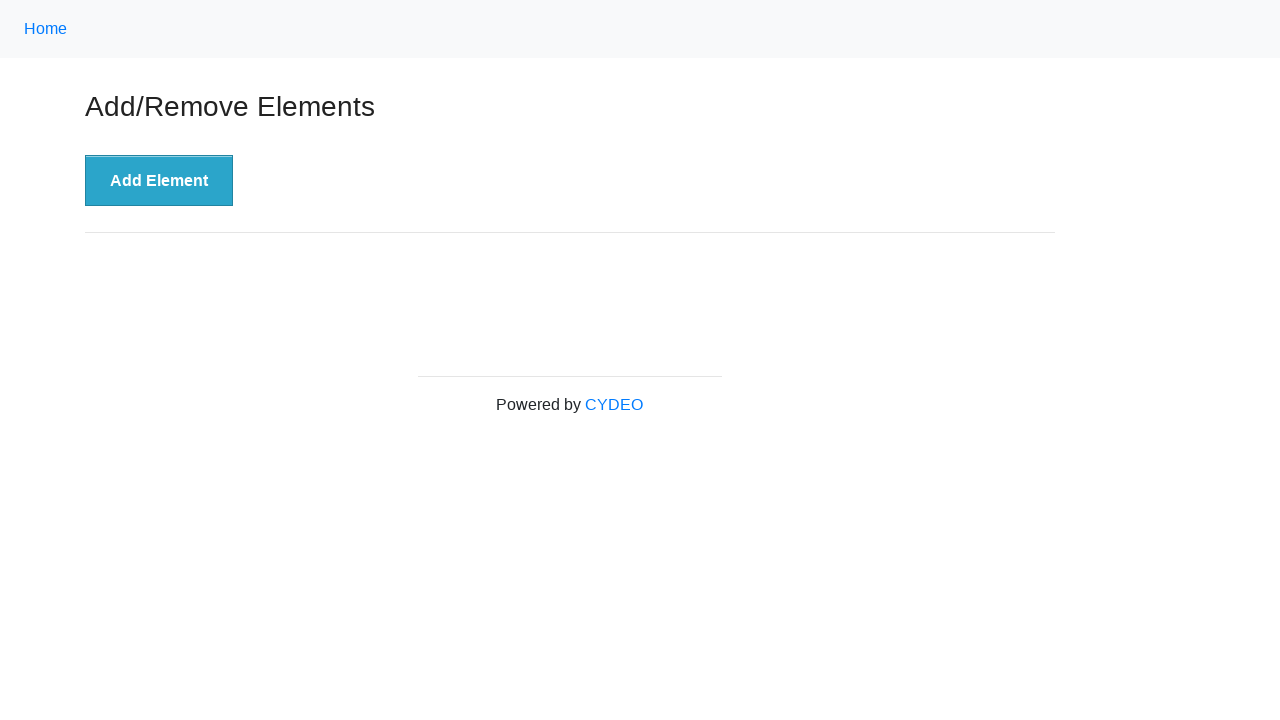

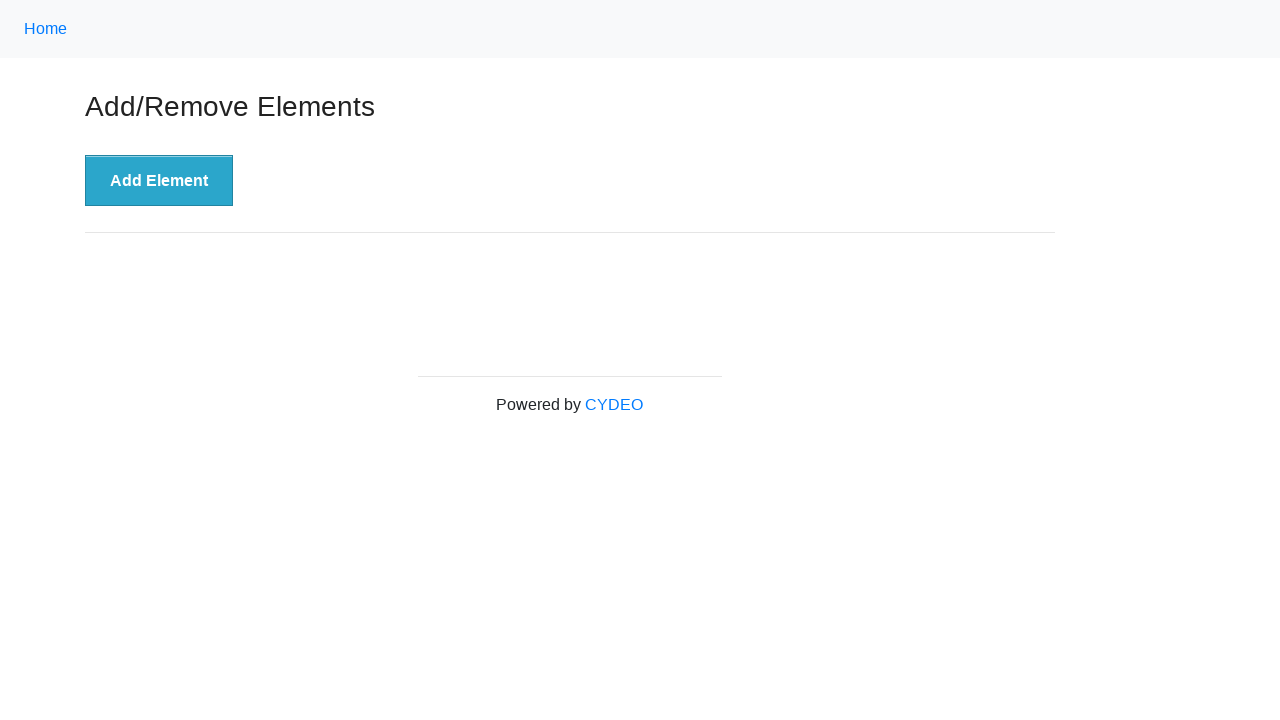